Navigates to omayo.blogspot.com, maximizes the browser window, and retrieves the current window handle to demonstrate window management functionality.

Starting URL: http://omayo.blogspot.com/

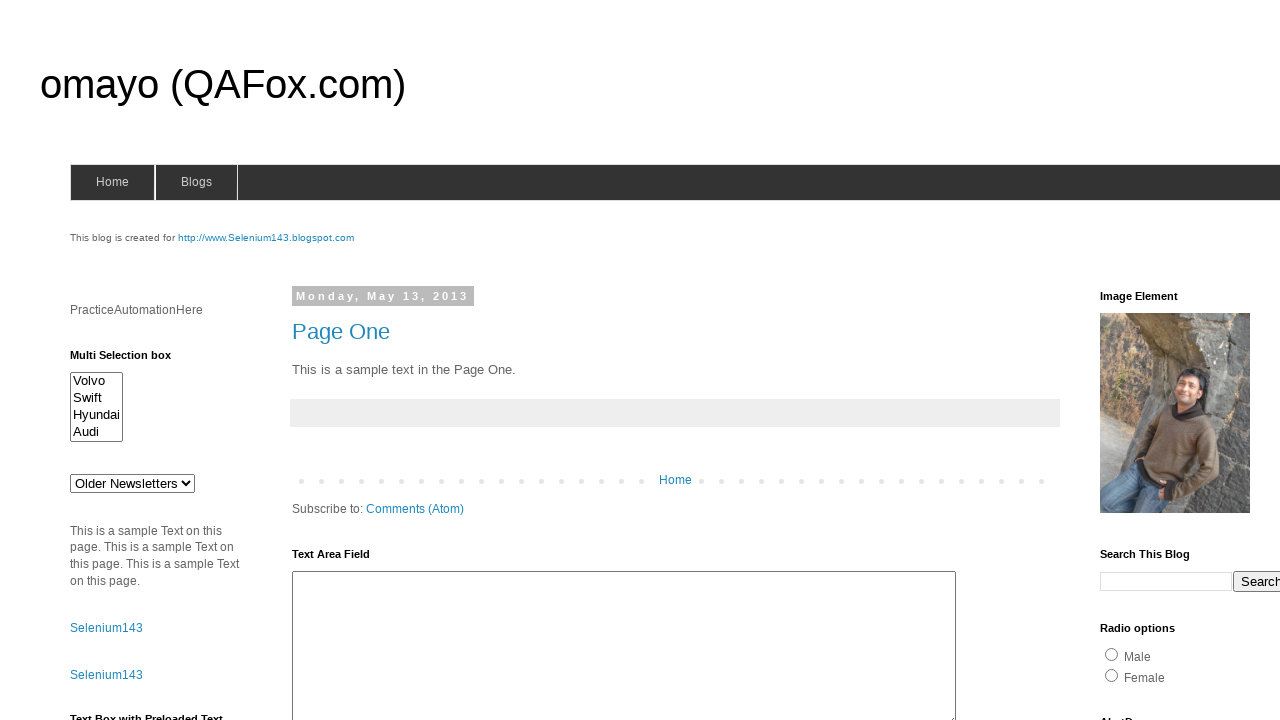

Navigated to omayo.blogspot.com
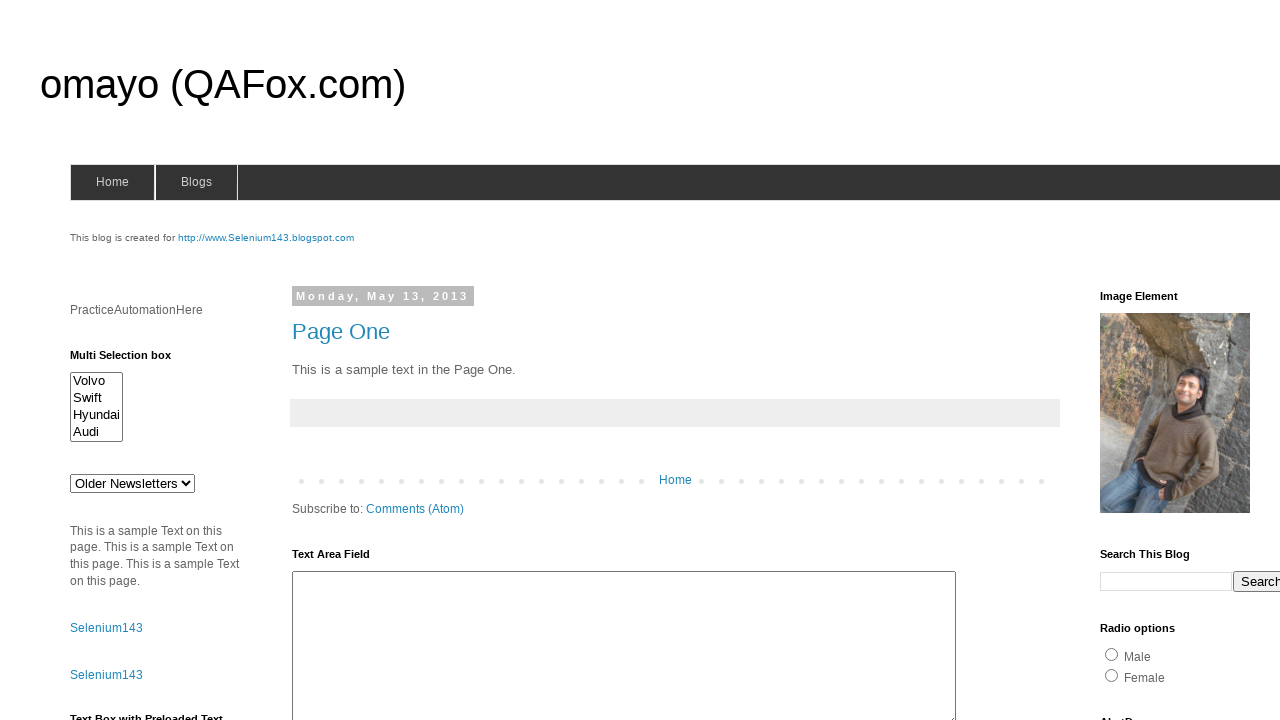

Maximized browser window to 1920x1080
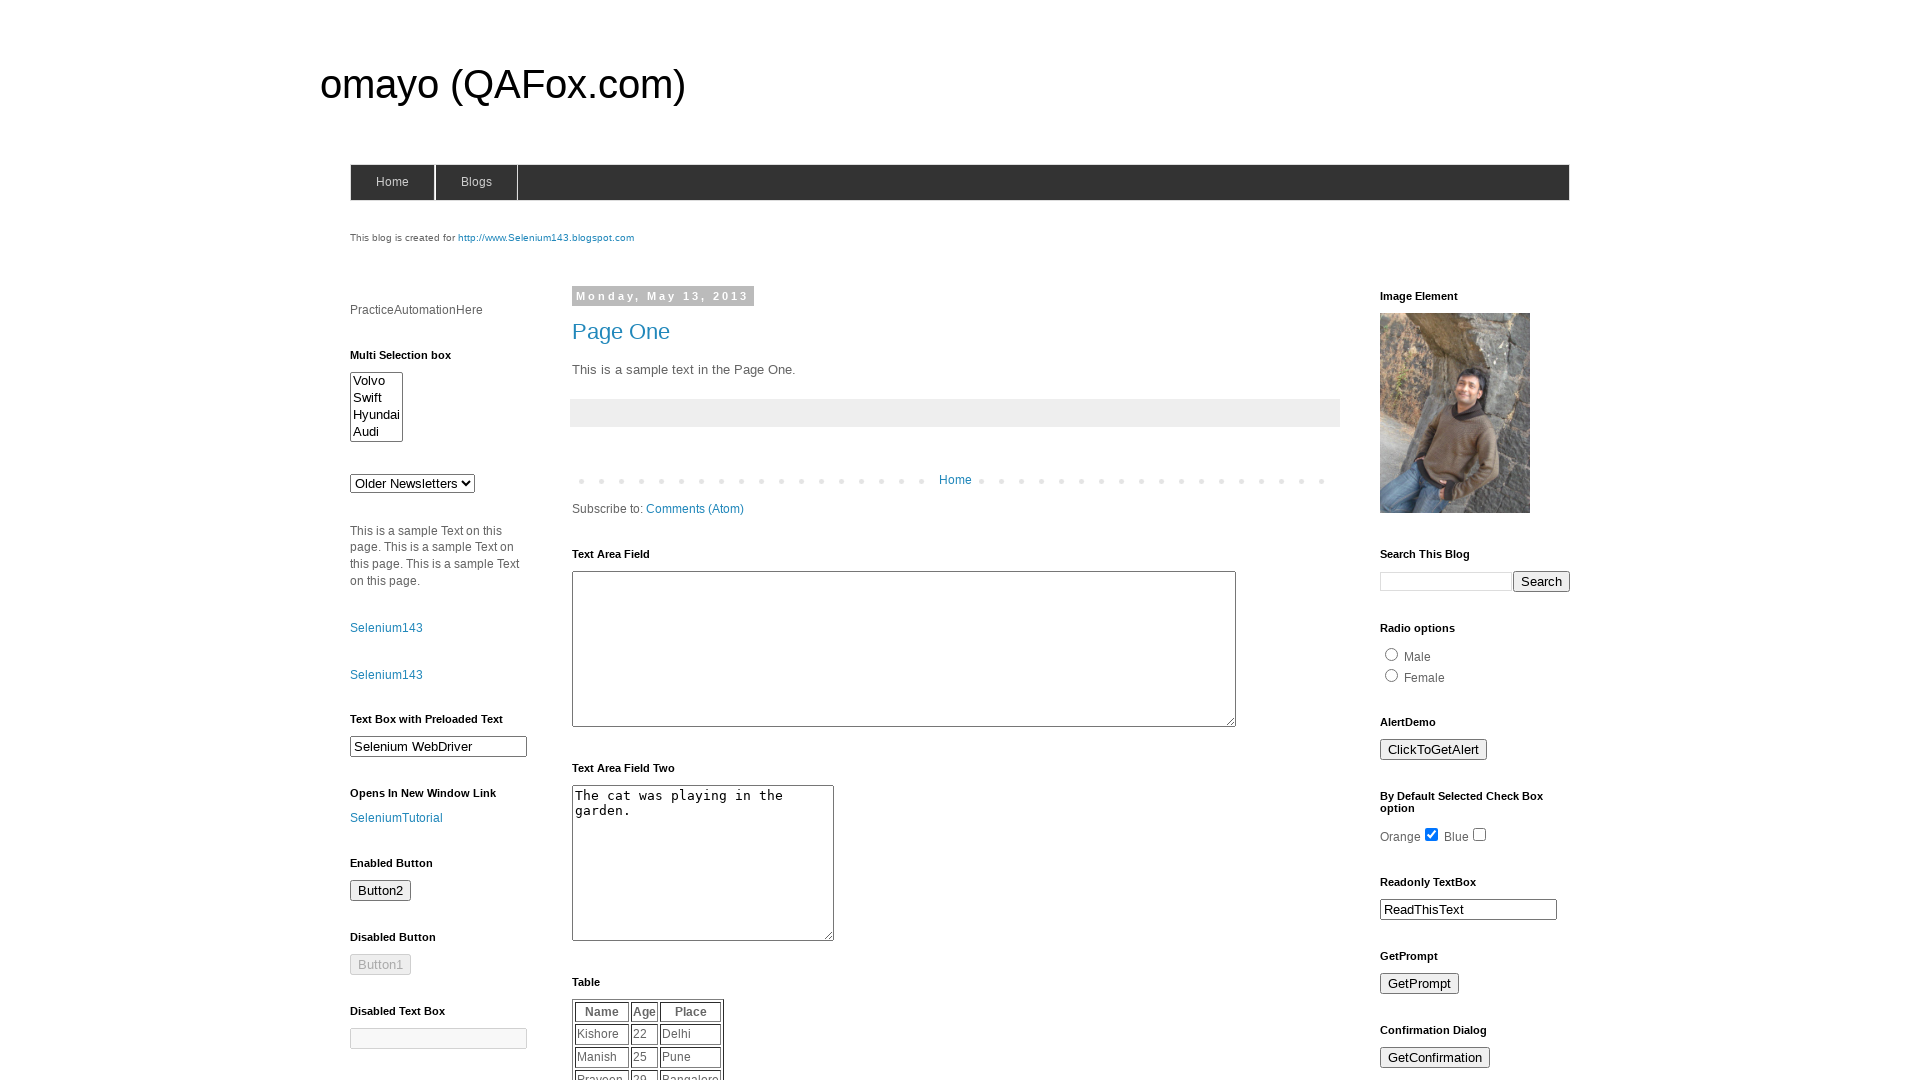

Page finished loading (domcontentloaded)
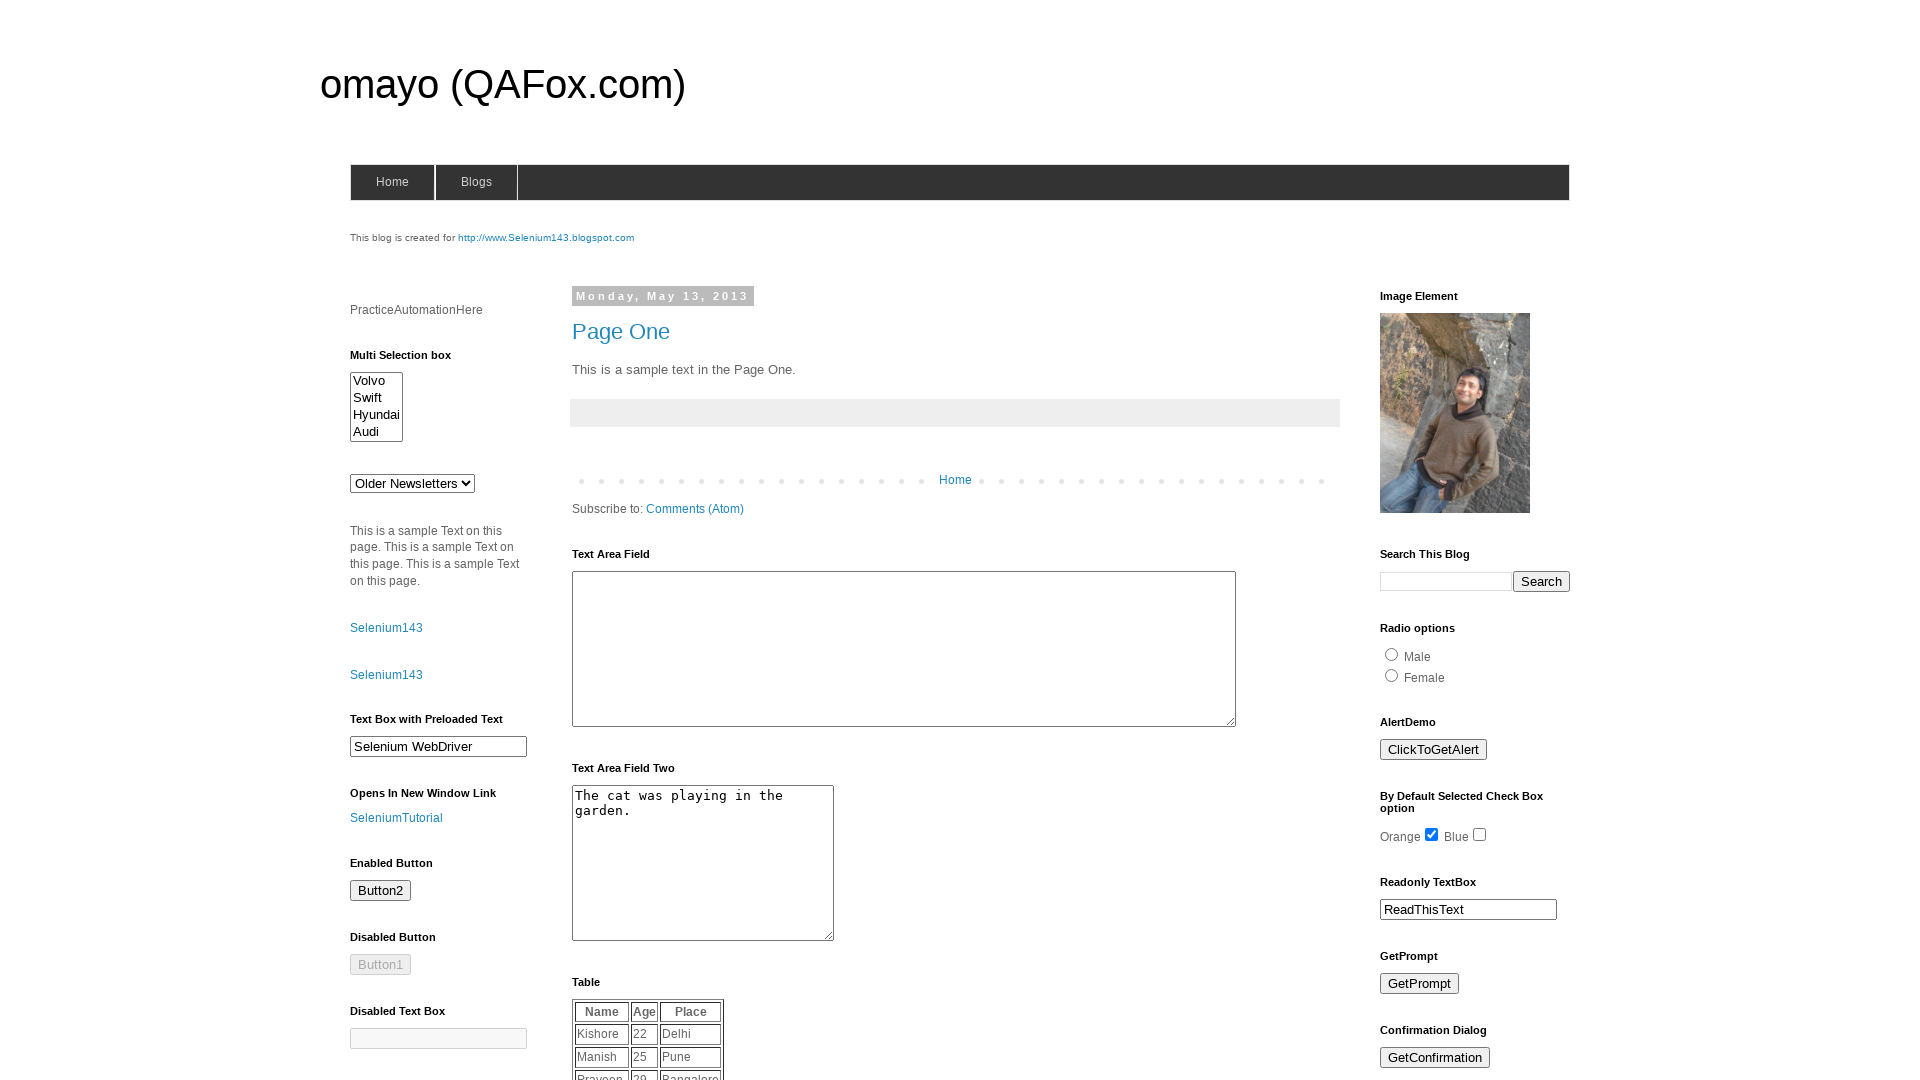

Retrieved current window handle from context.pages[0]
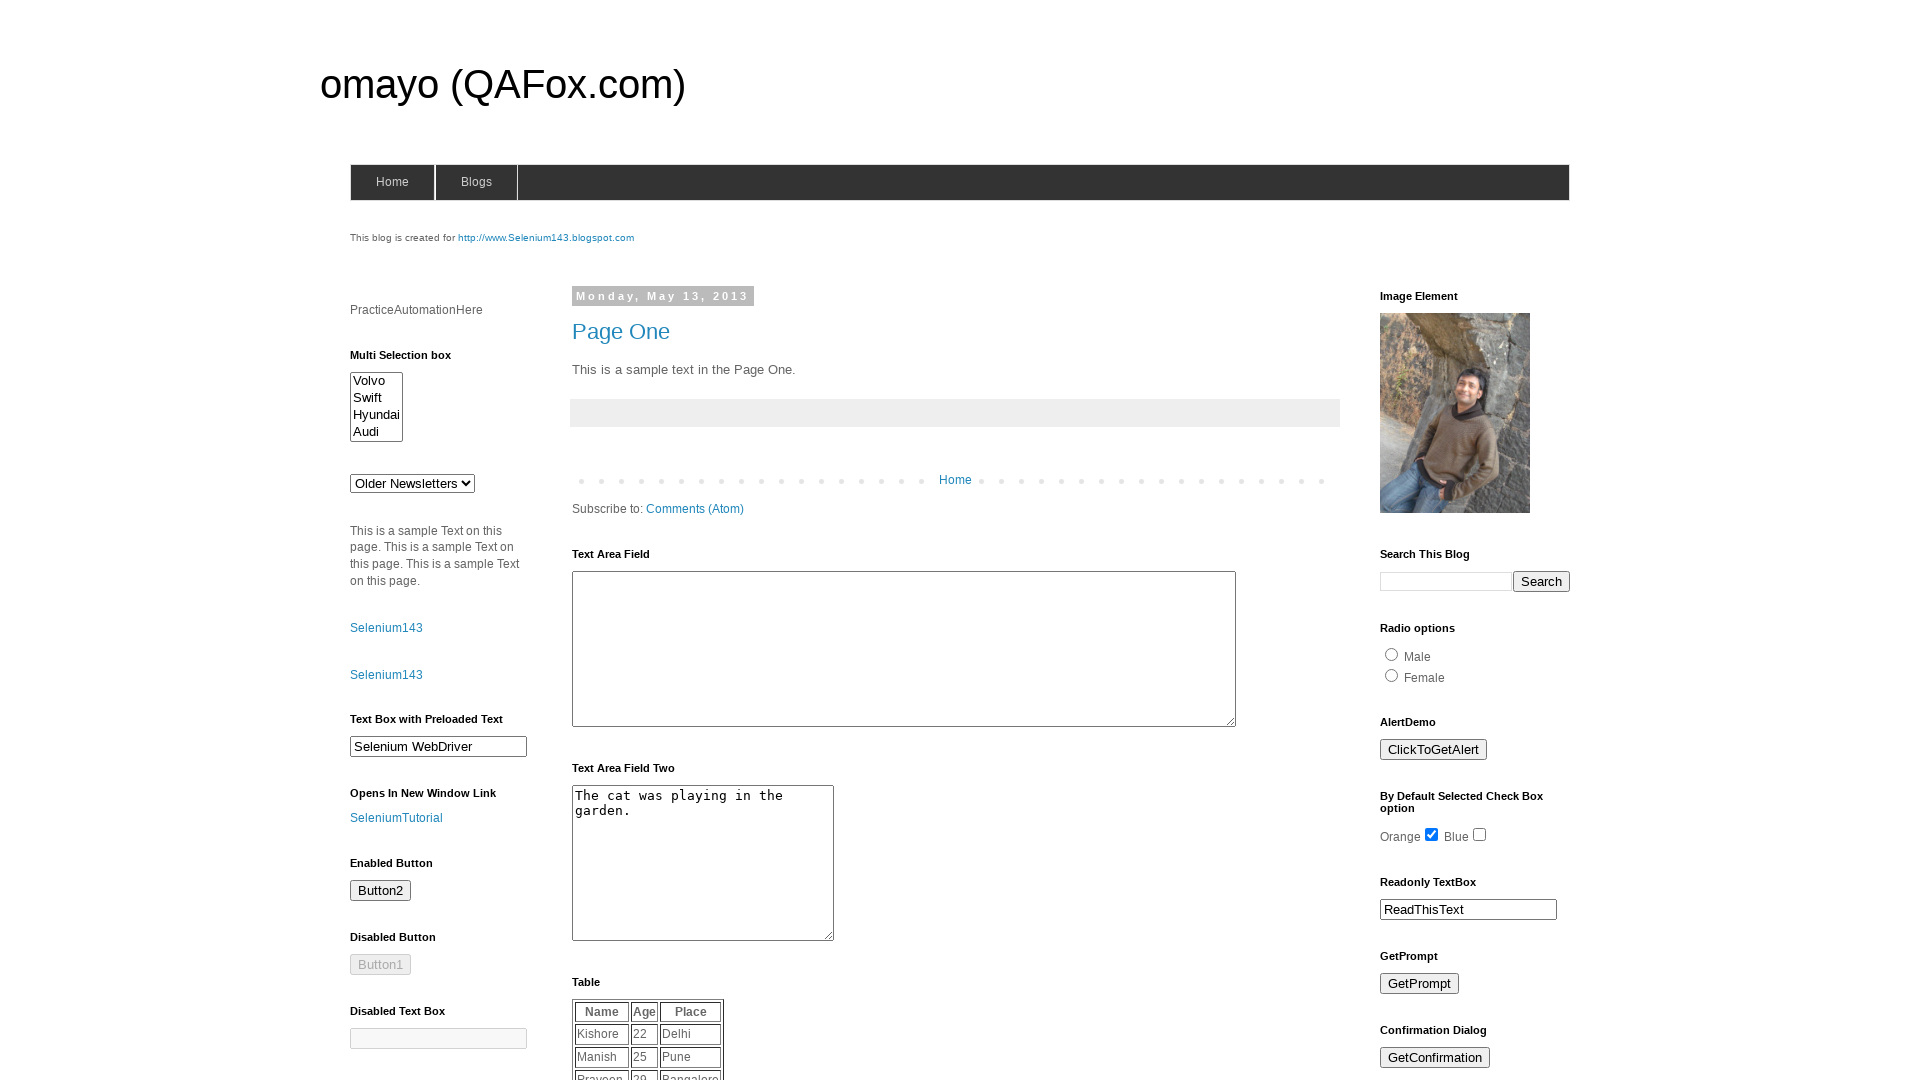

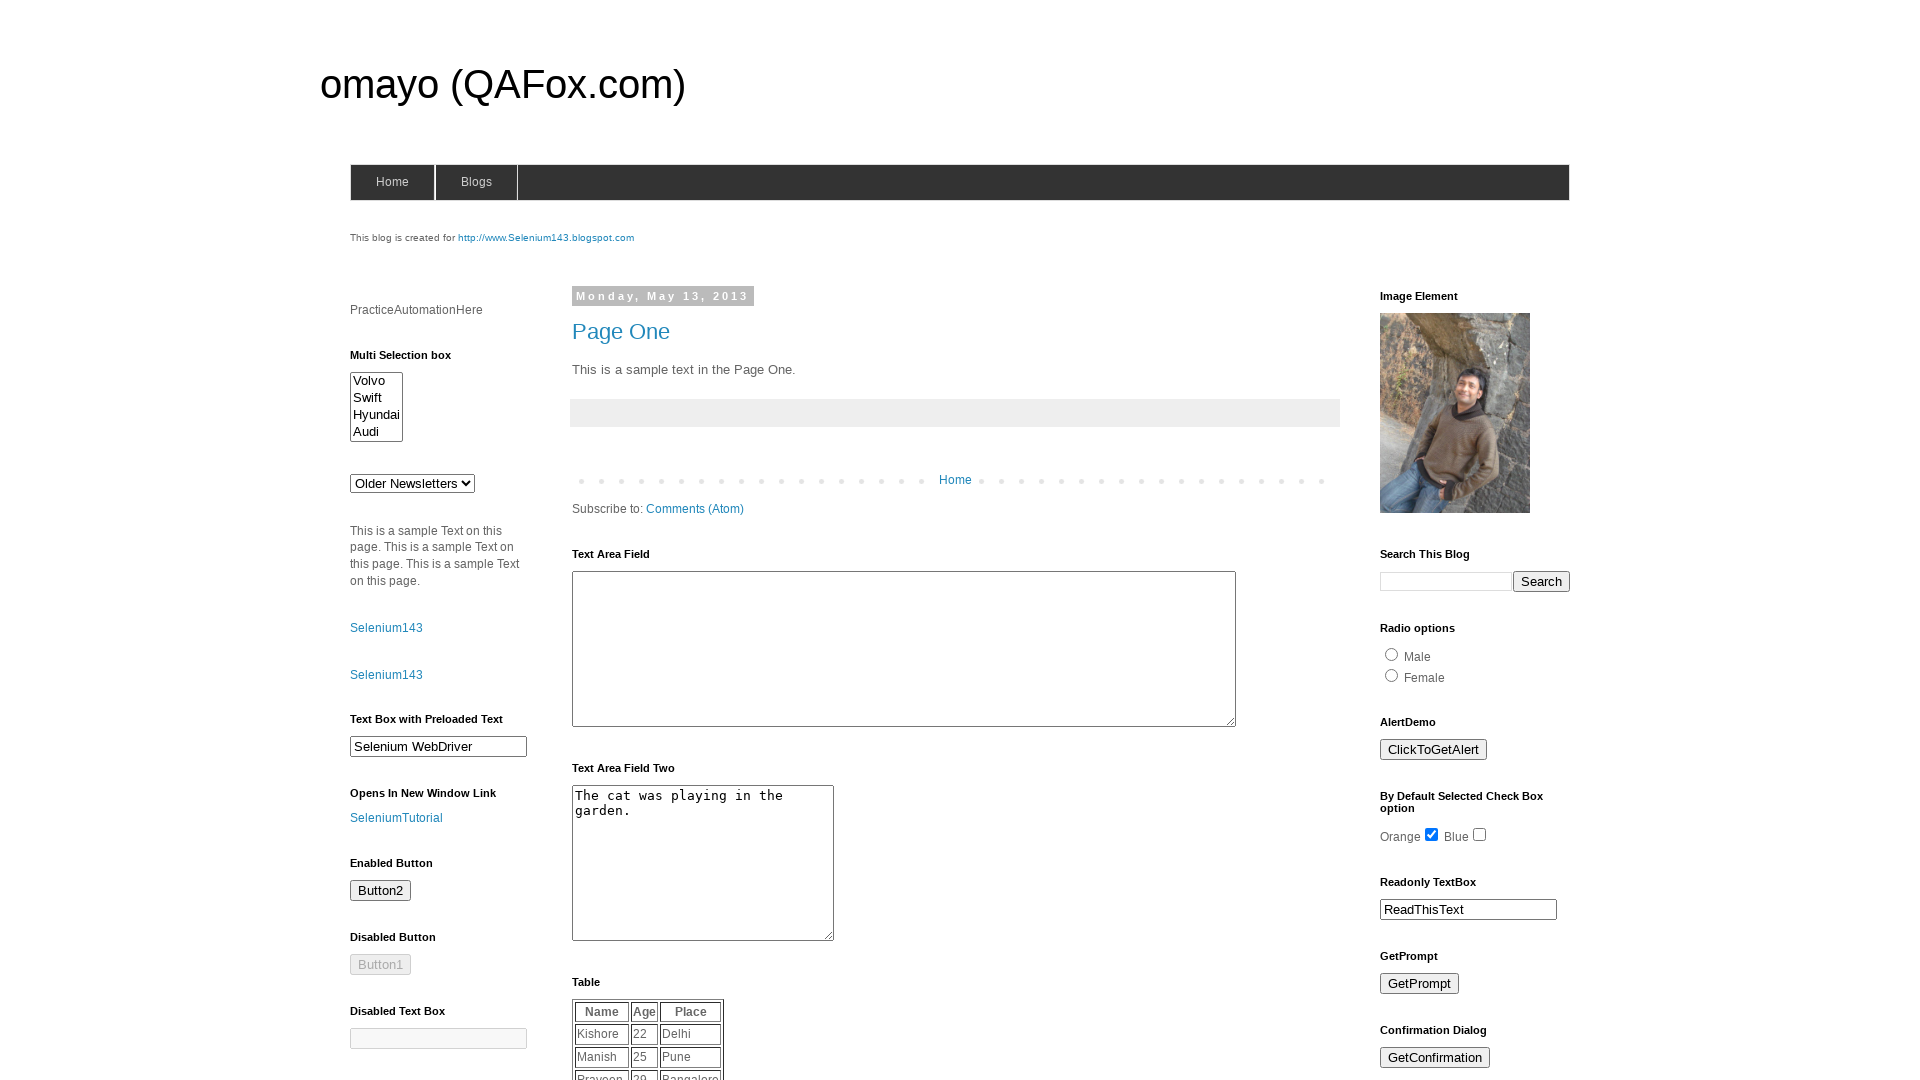